Tests the broken images page by navigating to it and verifying image loading status using JavaScript execution to check if images are properly loaded.

Starting URL: https://the-internet.herokuapp.com/

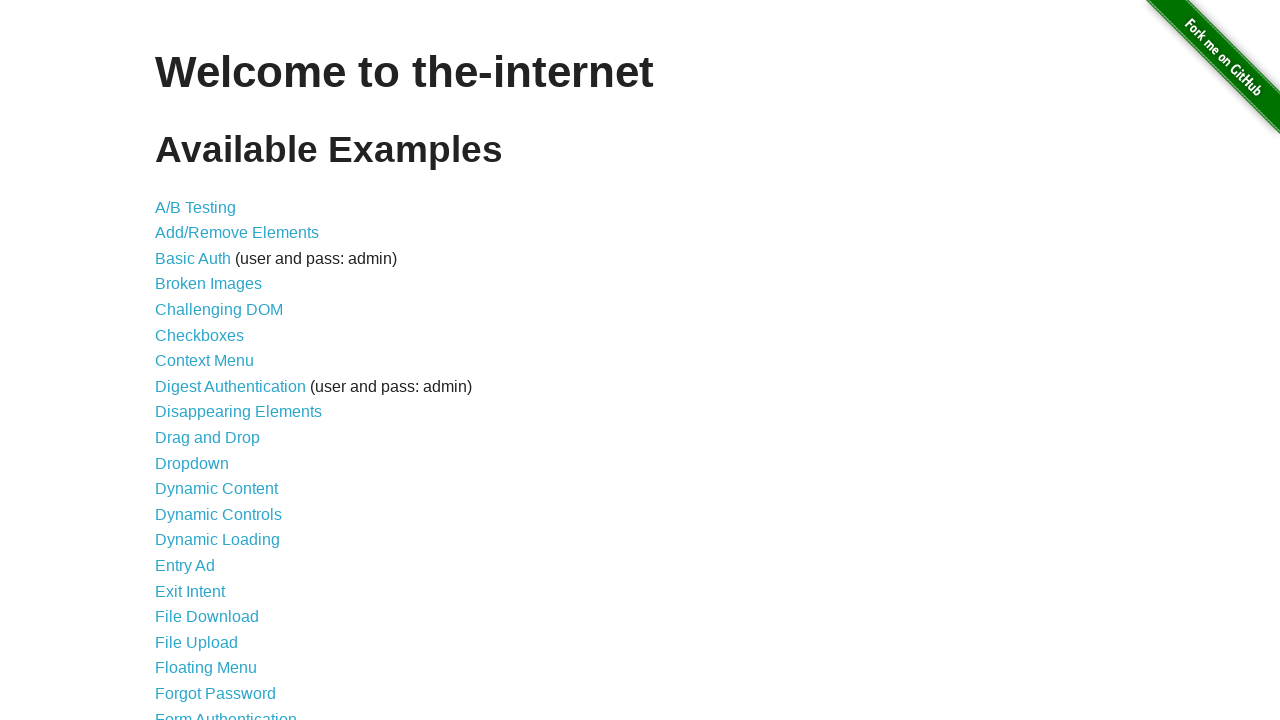

Clicked on 'Broken Images' link at (208, 284) on text=Broken Images
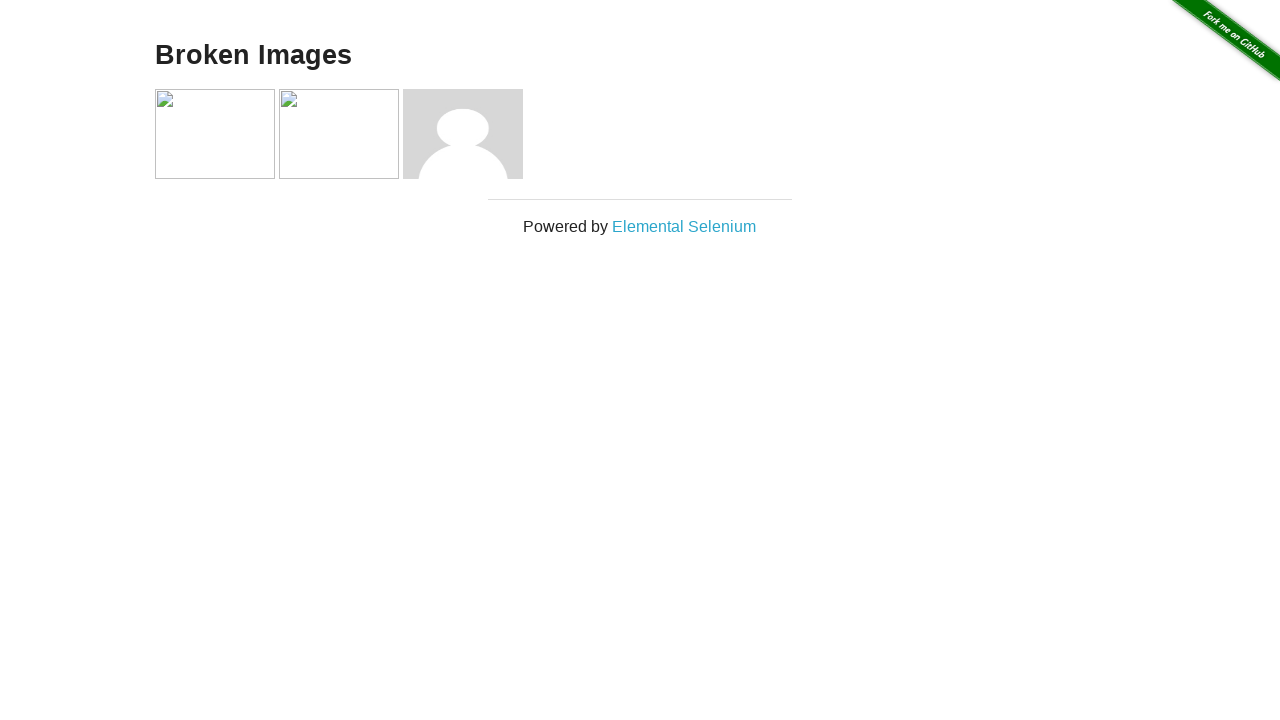

Content section loaded on page
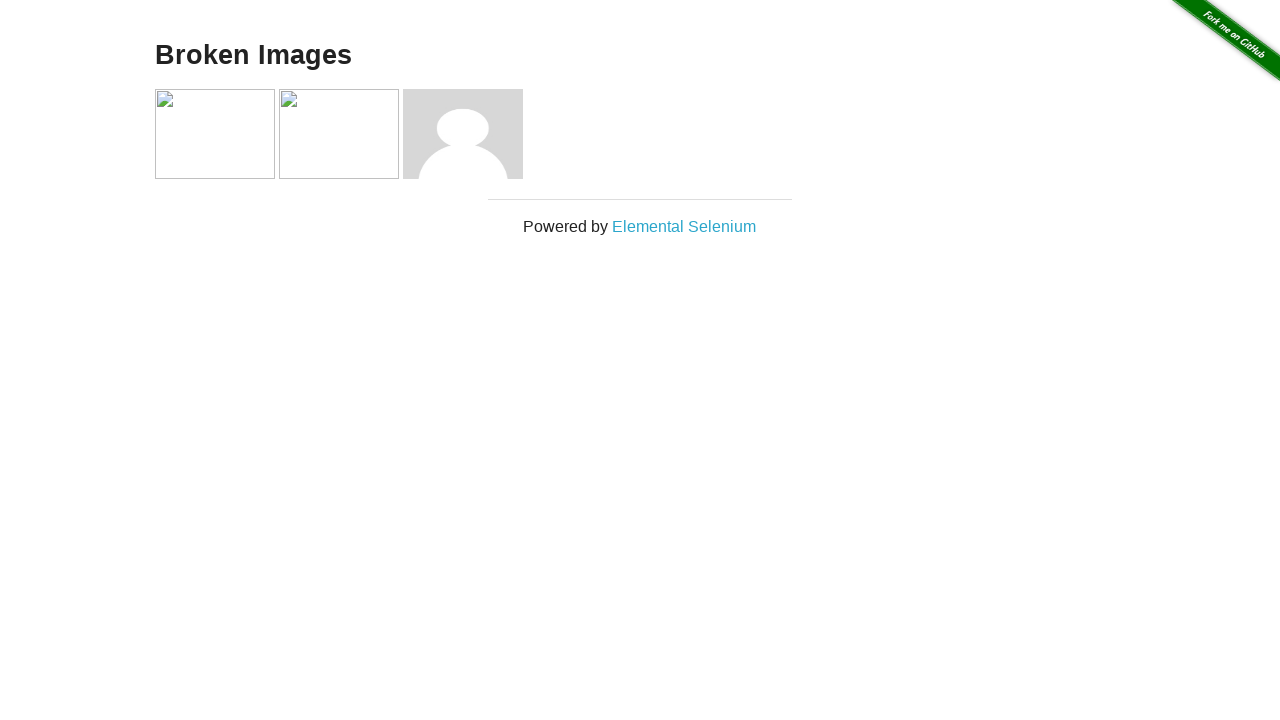

Located broken image element
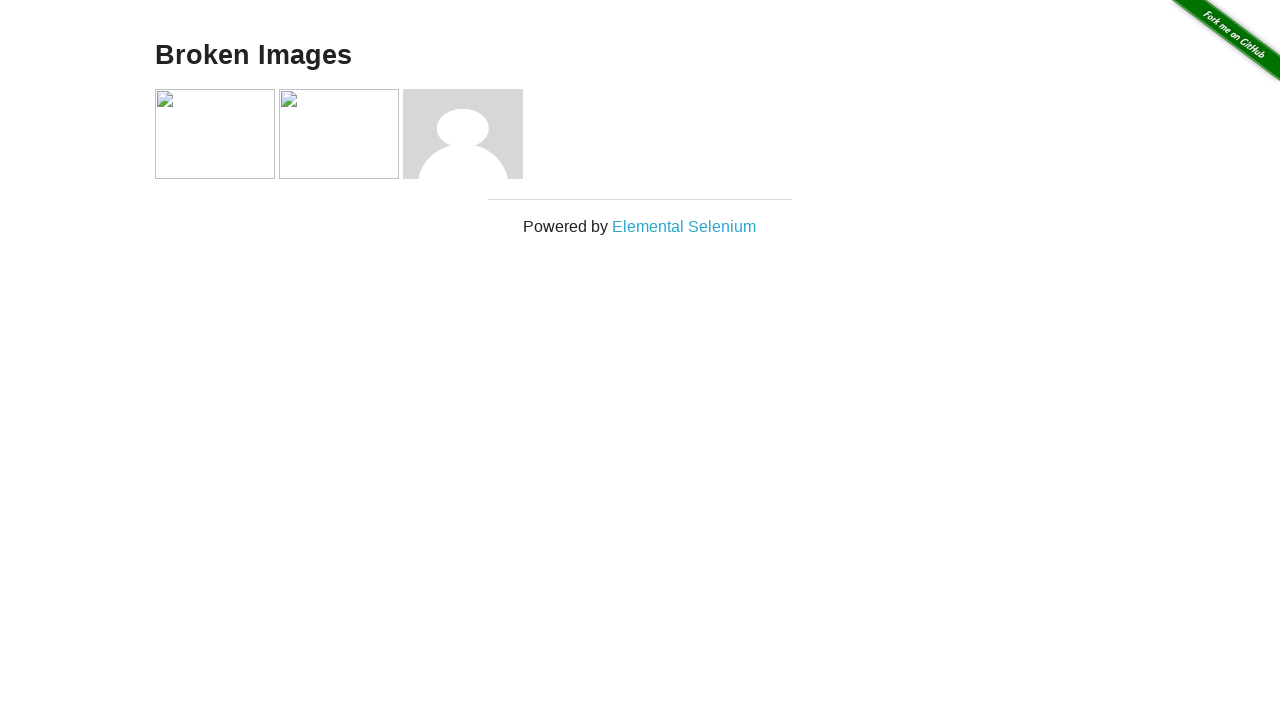

Located working image element (GitHub fork banner)
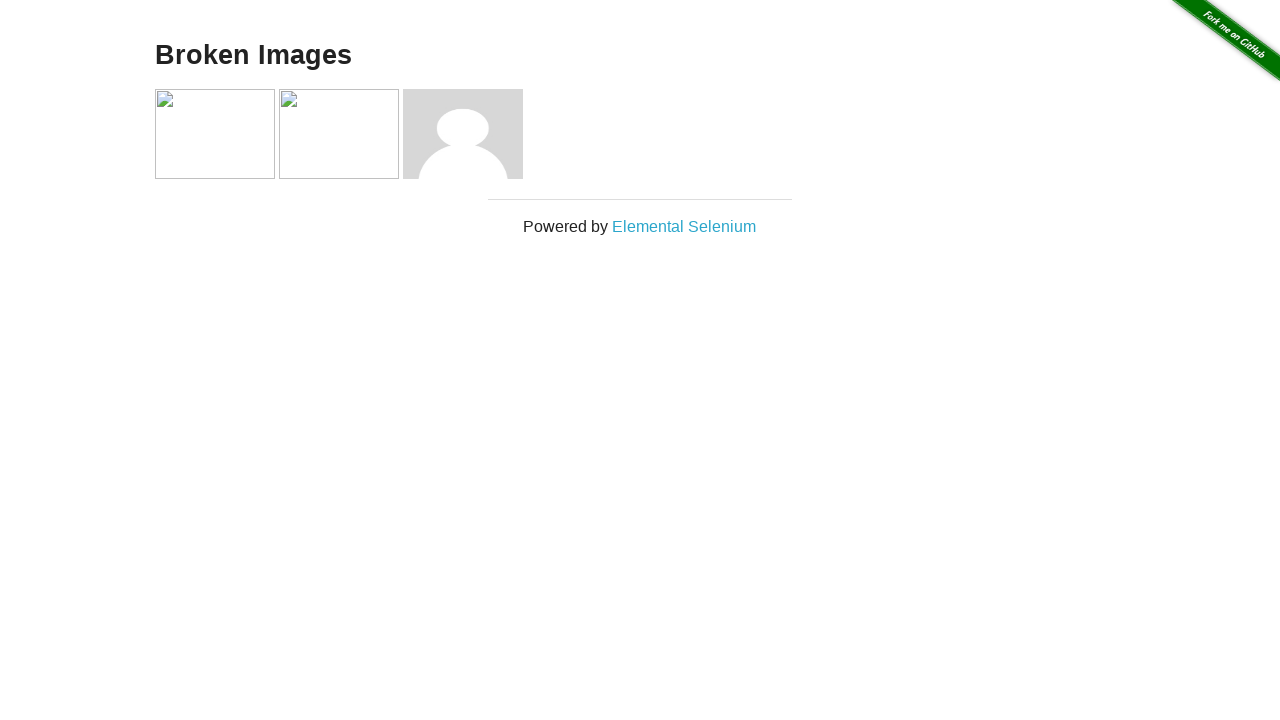

Verified broken image status: True
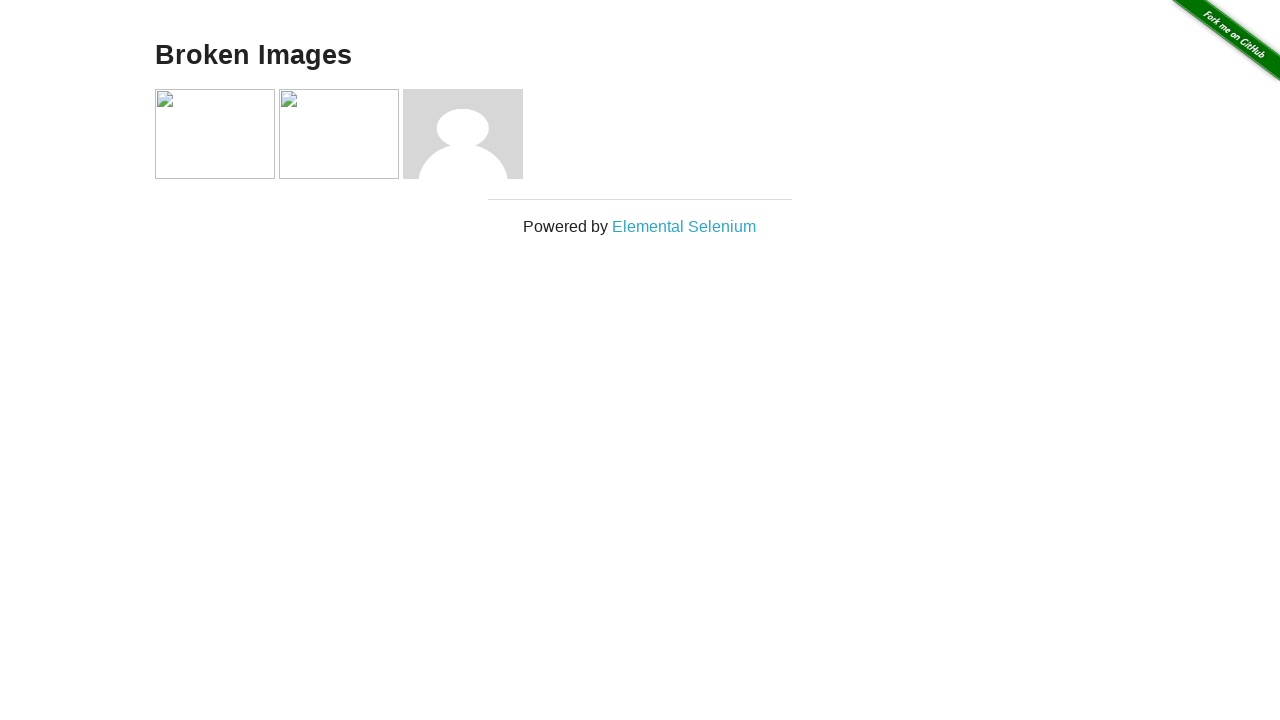

Verified working image status: True
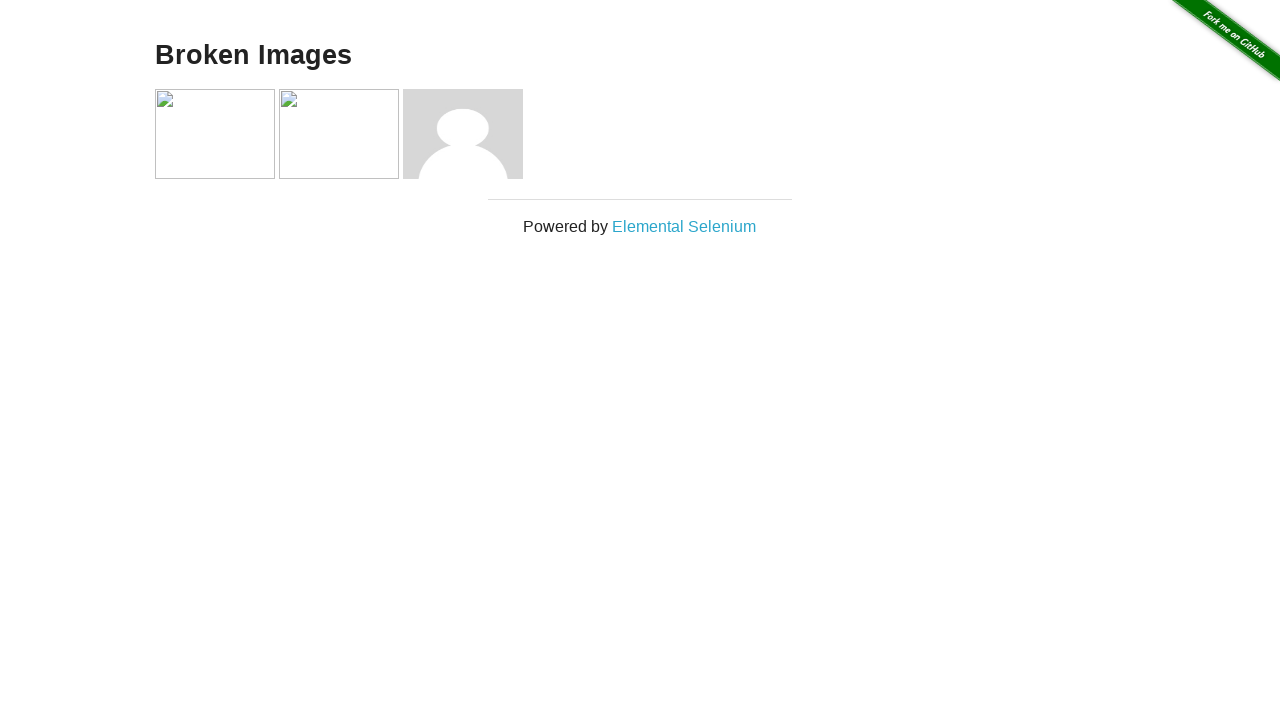

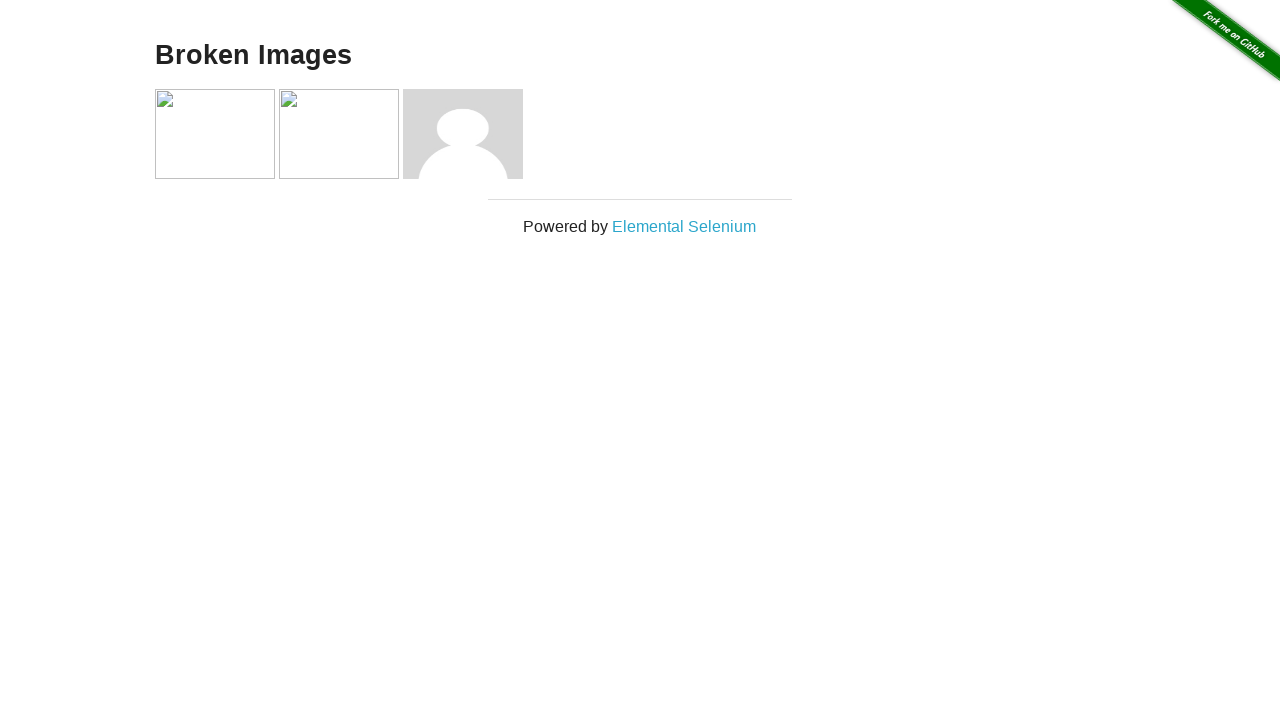